Tests sorting functionality of a table's Due column in ascending order by clicking the column header and verifying the values are sorted correctly

Starting URL: http://the-internet.herokuapp.com/tables

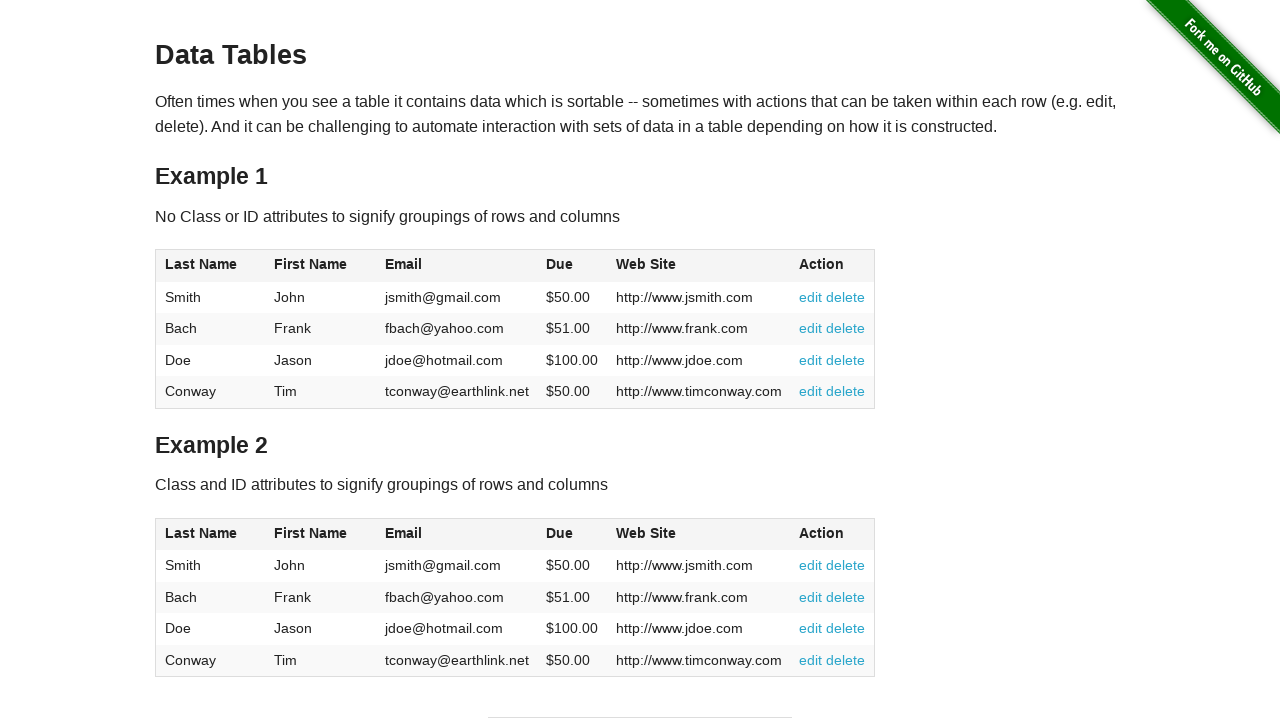

Clicked the Due column header to sort in ascending order at (572, 266) on #table1 thead tr th:nth-of-type(4)
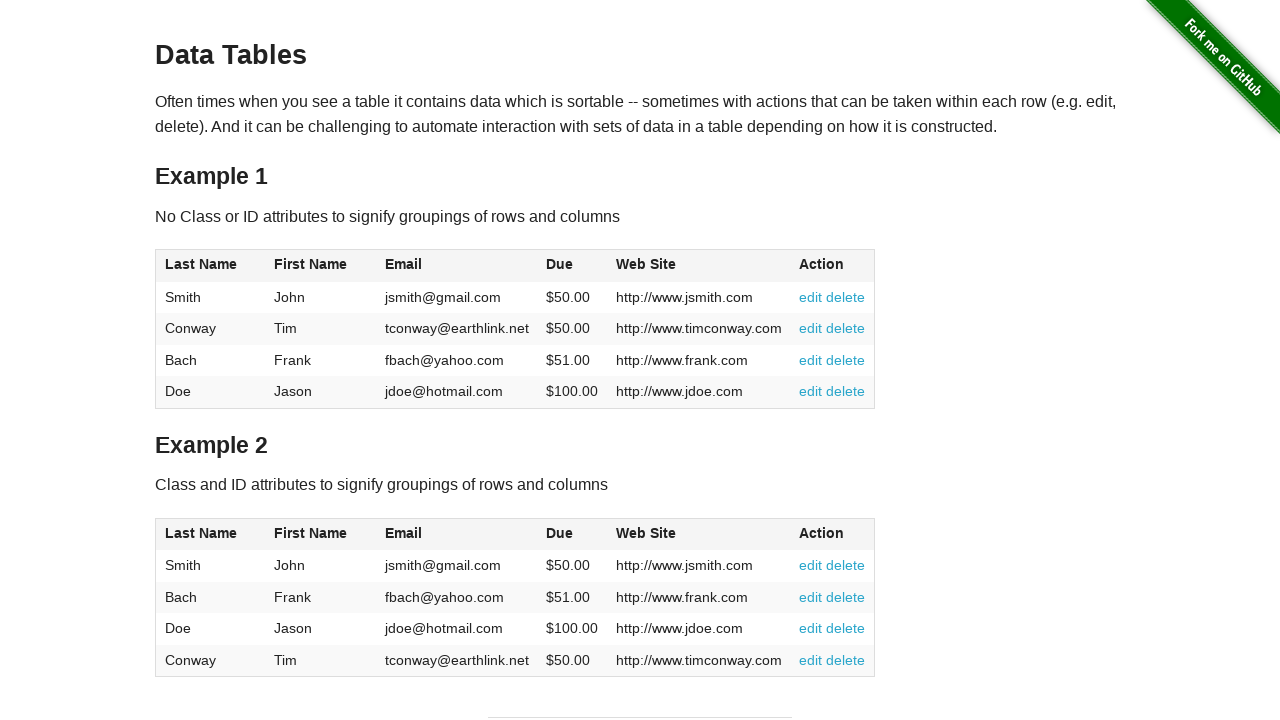

Due column cells loaded and are visible
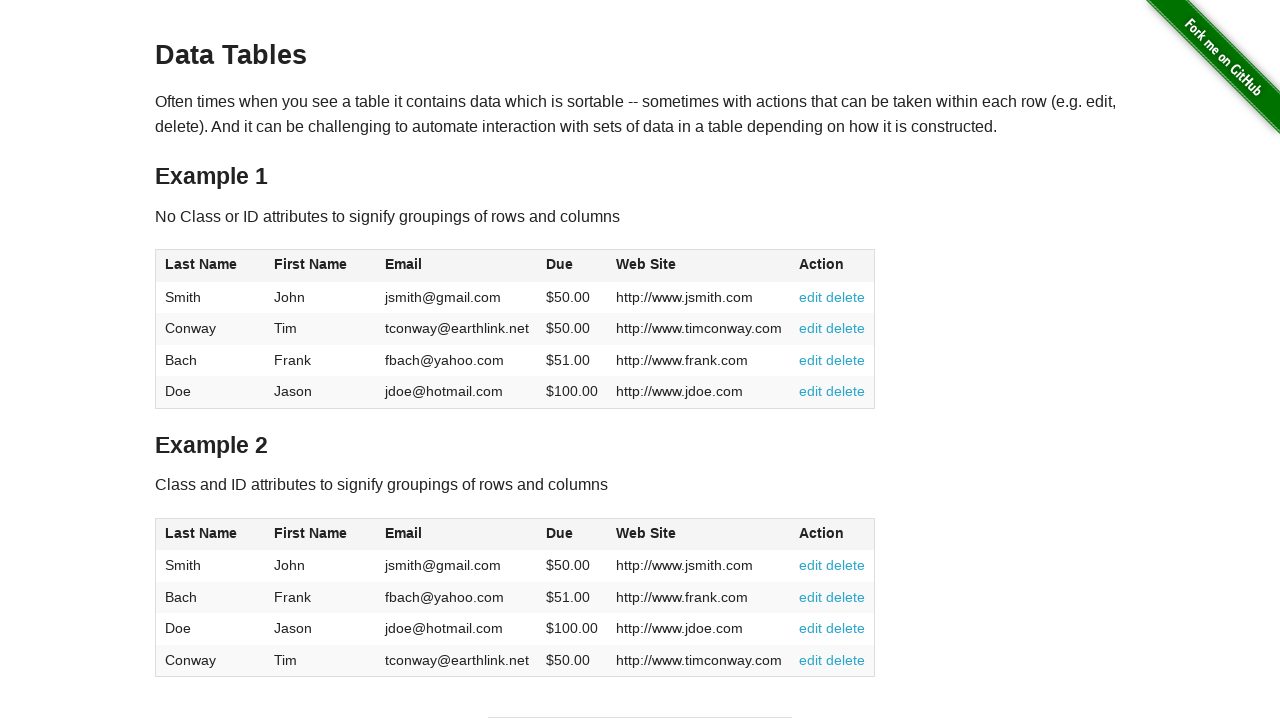

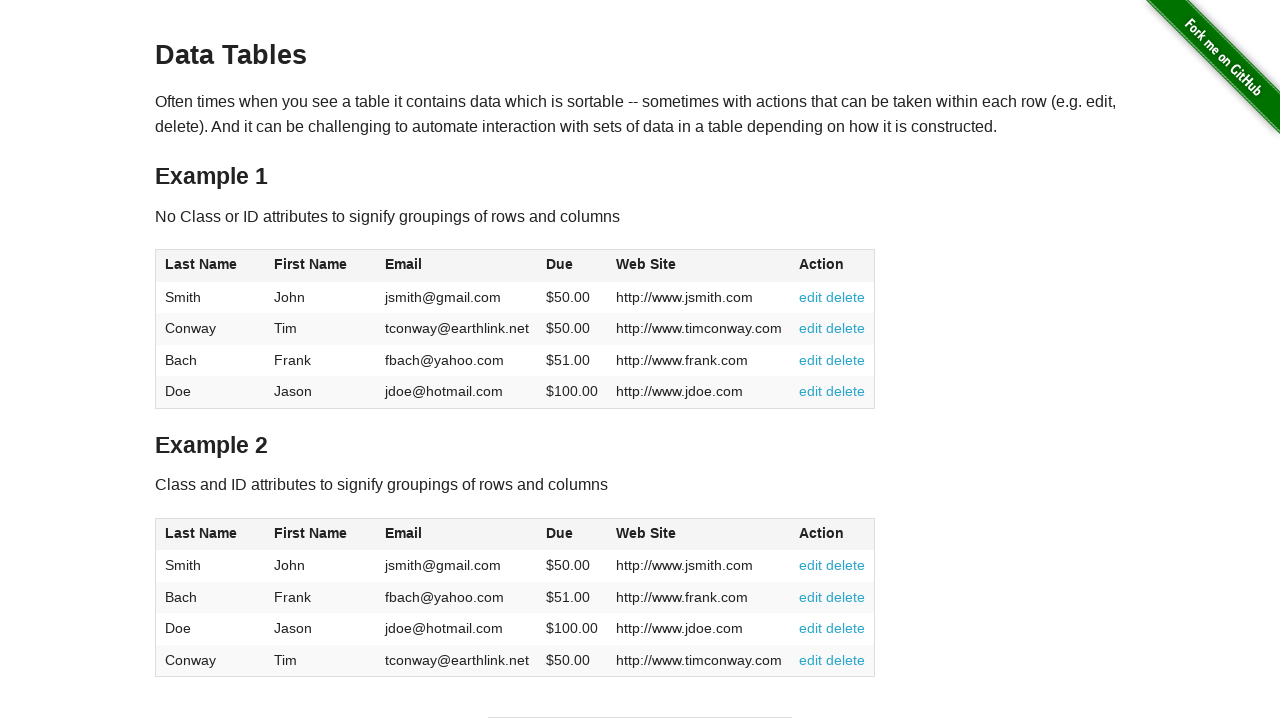